Tests a simple form by filling in first name, last name, city, and country fields, then clicking the submit button.

Starting URL: http://suninjuly.github.io/simple_form_find_task.html

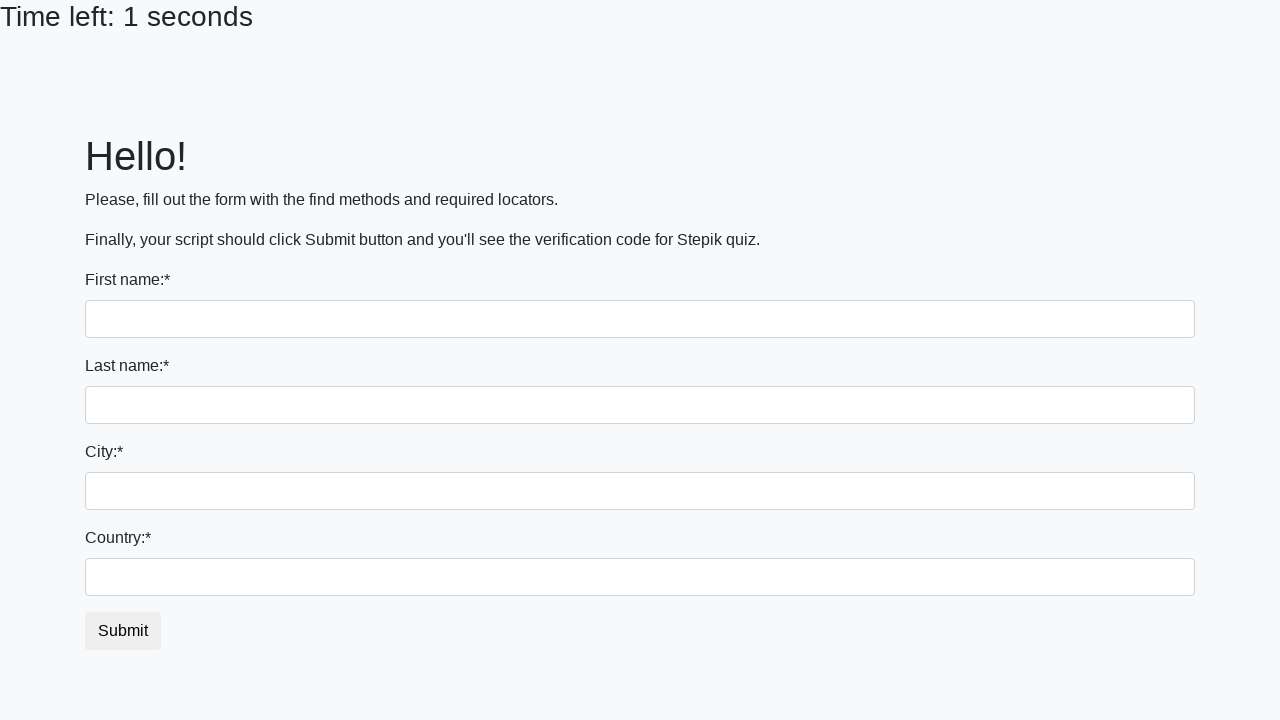

Filled first name field with 'Ivan' on input
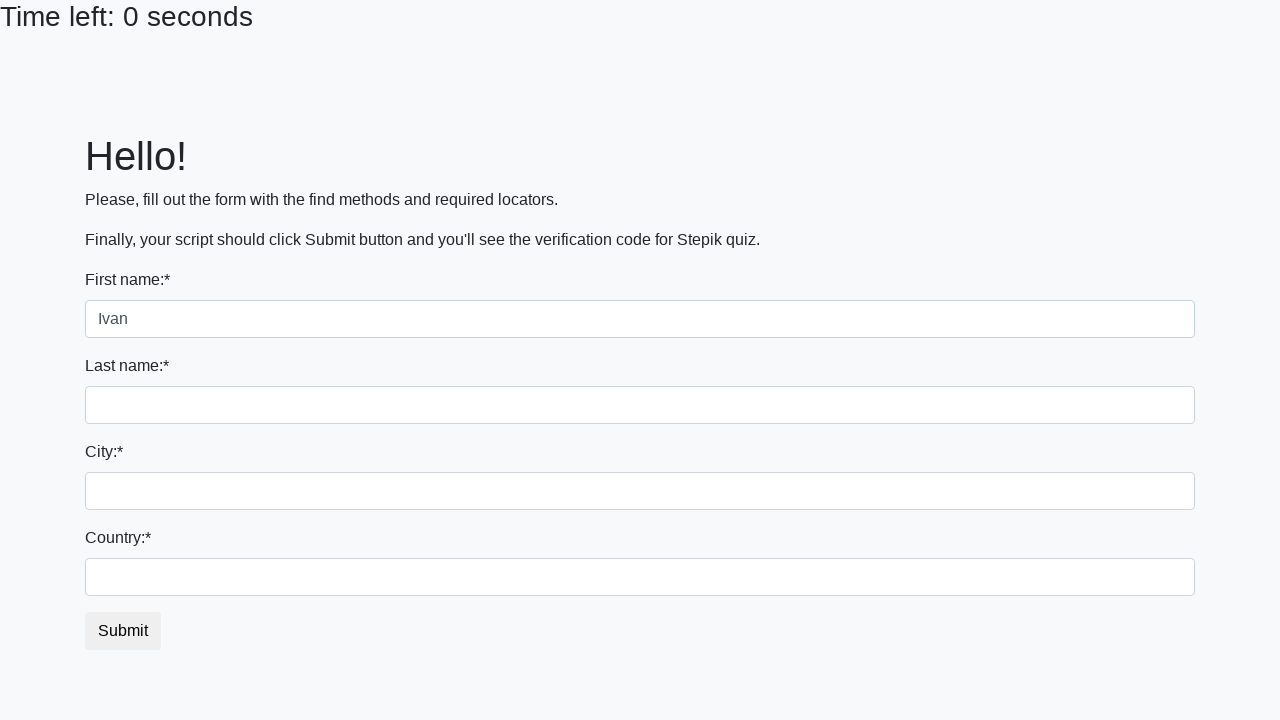

Filled last name field with 'Ivanov' on input[name='last_name']
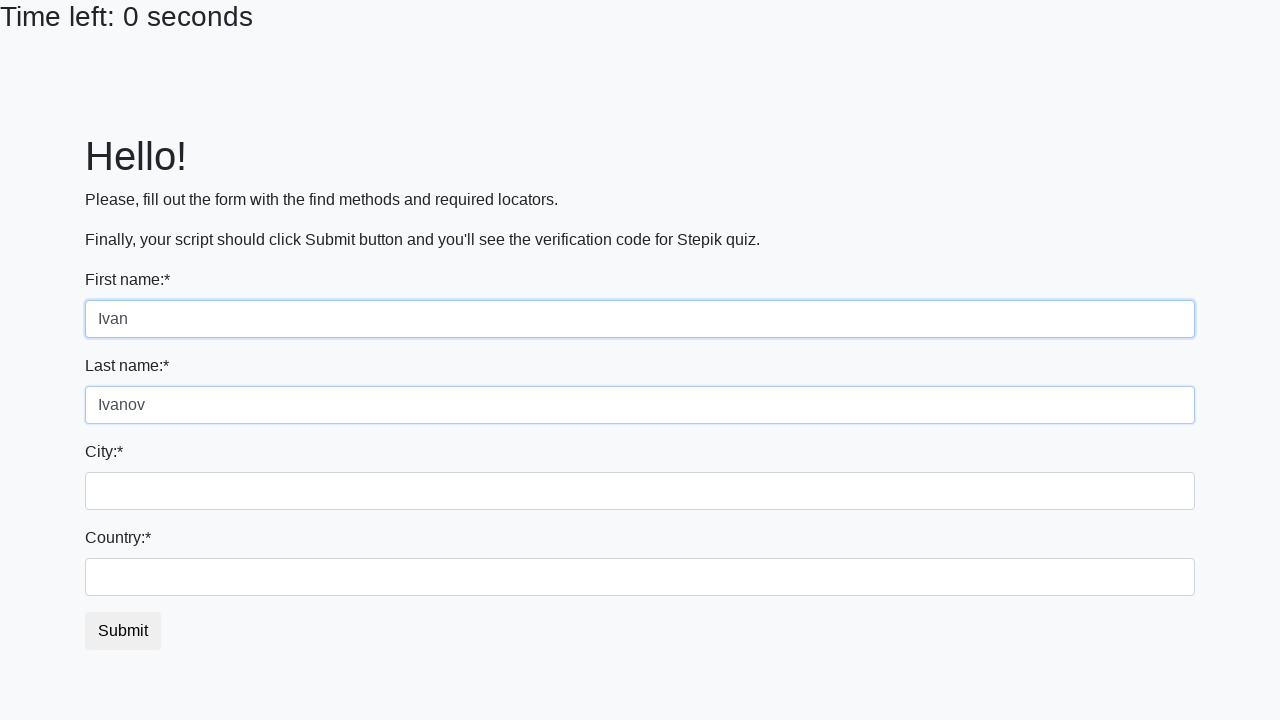

Filled city field with 'Smolensk' on .form-control.city
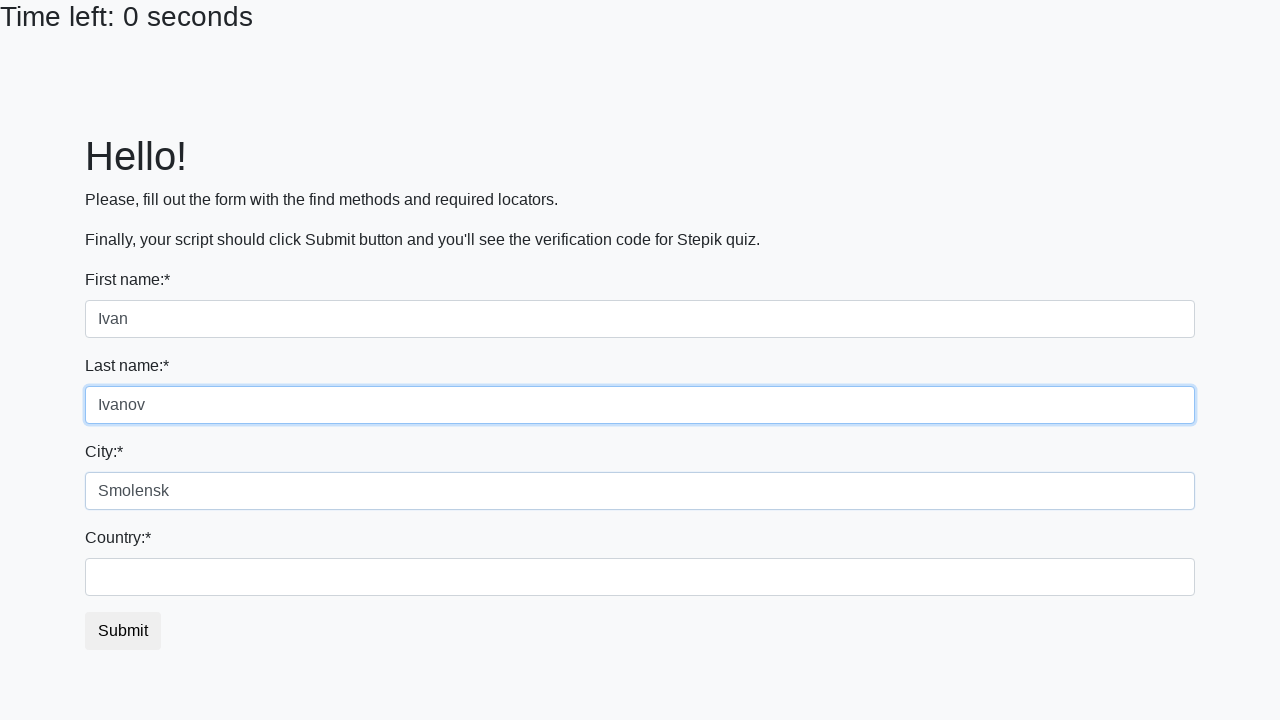

Filled country field with 'Russia' on #country
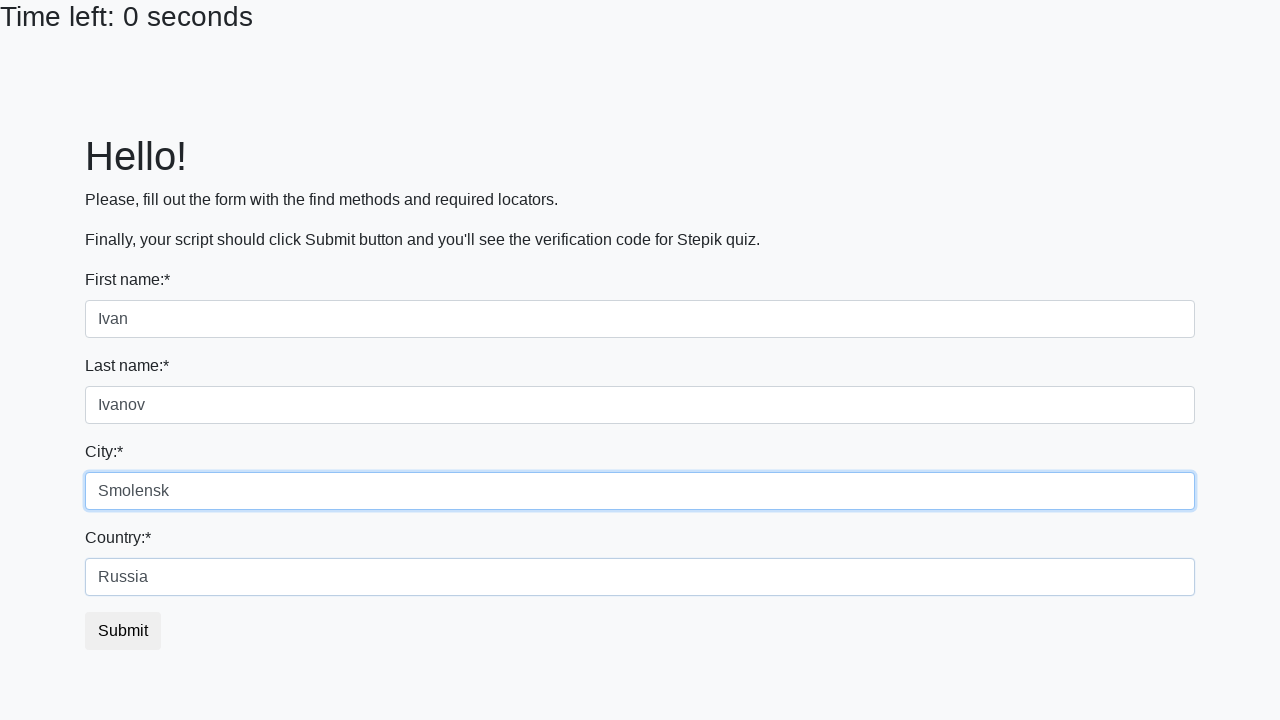

Clicked submit button to submit the form at (123, 631) on button.btn
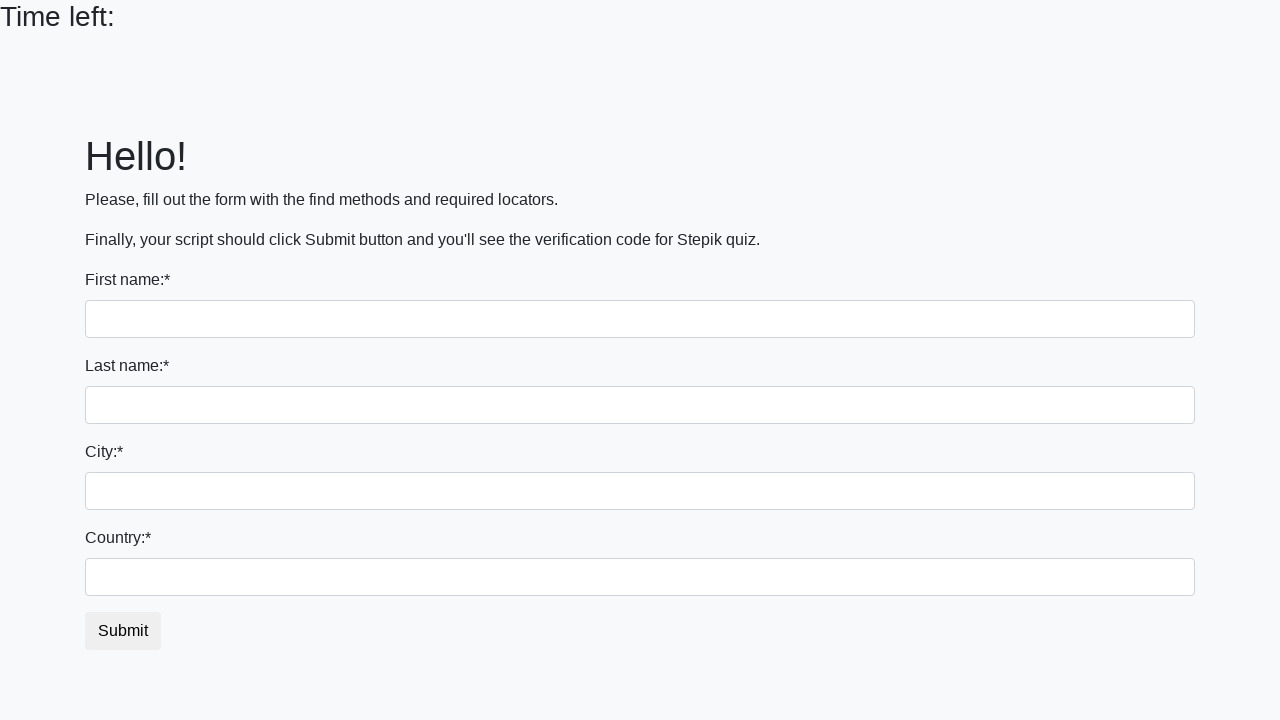

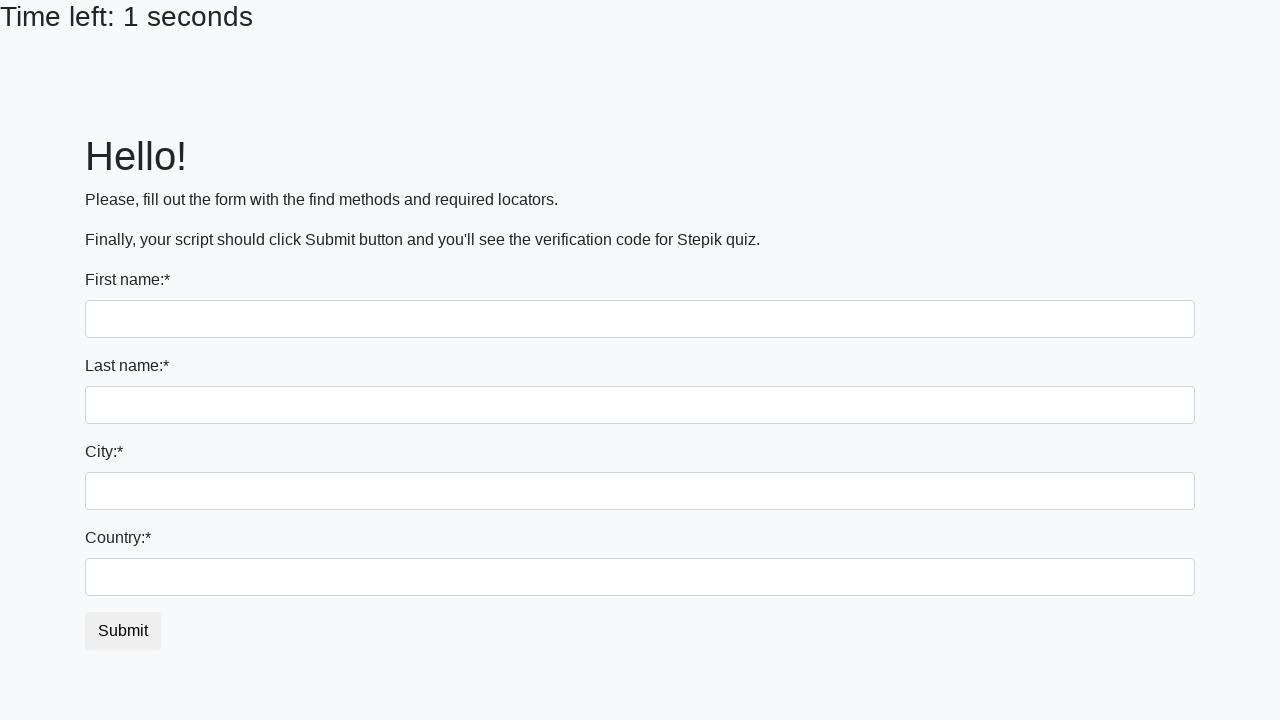